Tests a verification button by clicking it and verifying the success message appears

Starting URL: http://suninjuly.github.io/wait1.html

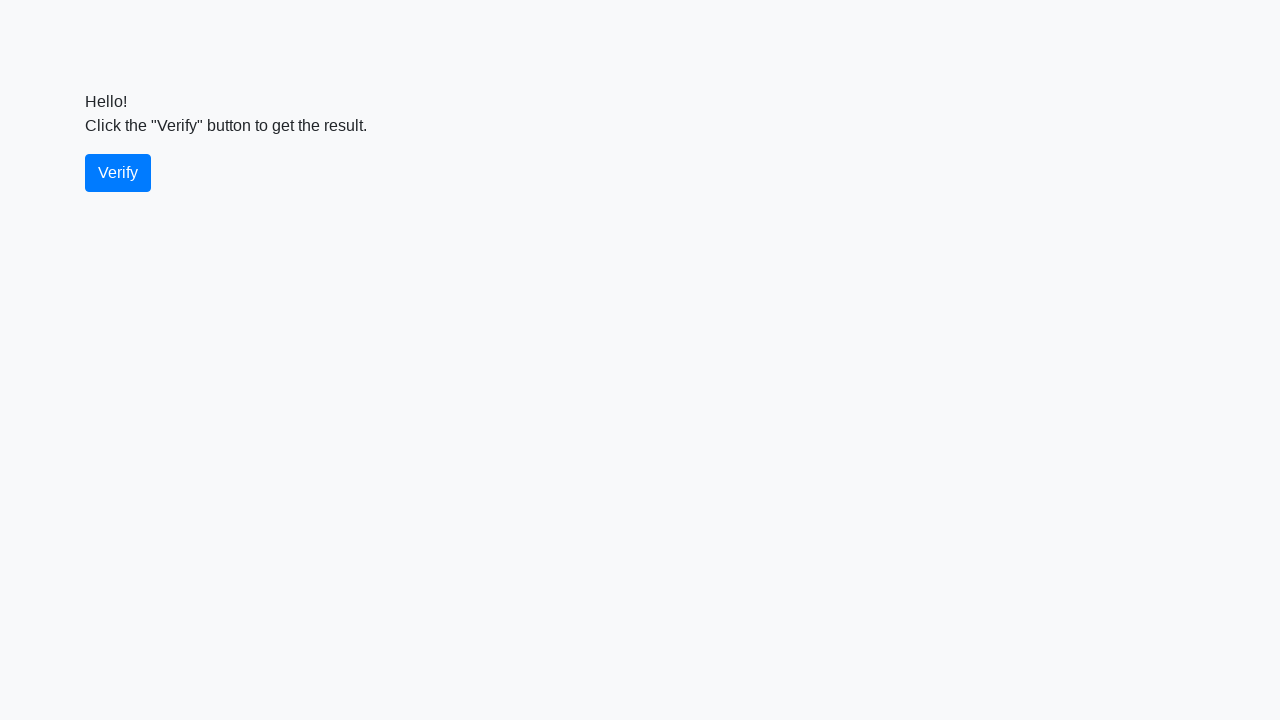

Waited 2000ms for page to fully load
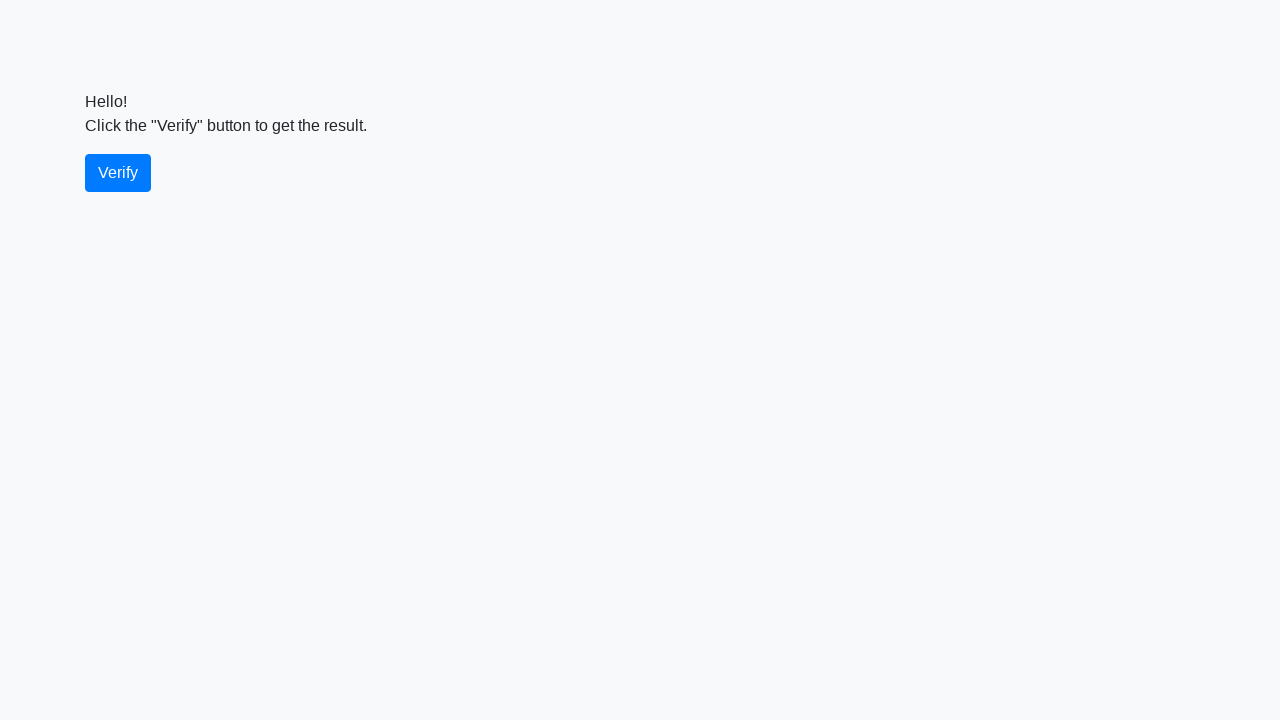

Clicked the verify button at (118, 173) on #verify
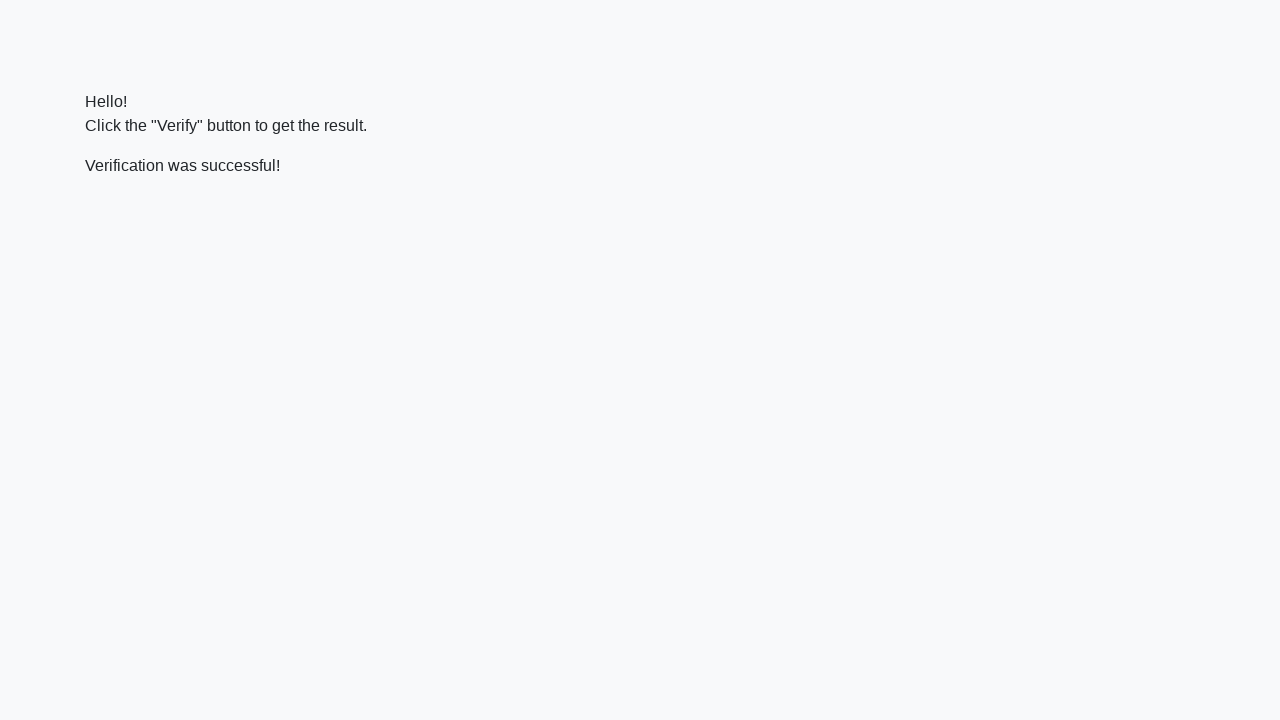

Located the verification message element
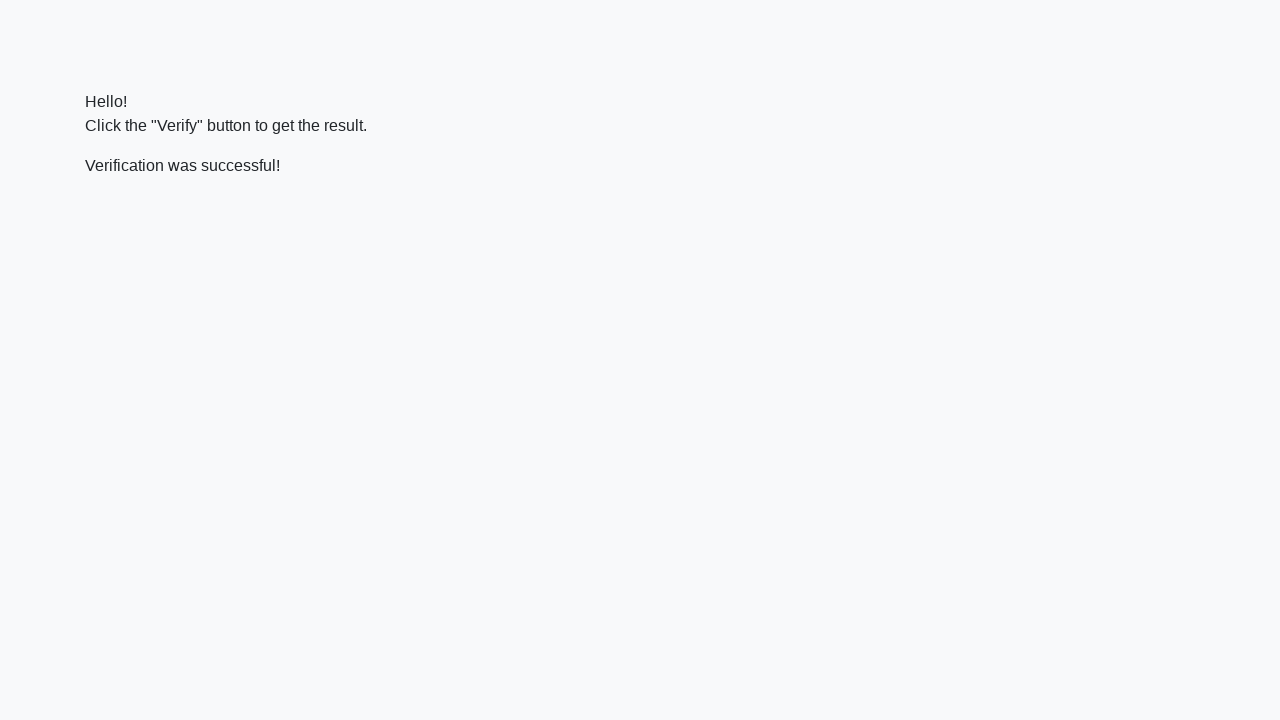

Verified that success message 'Verification was successful!' appears
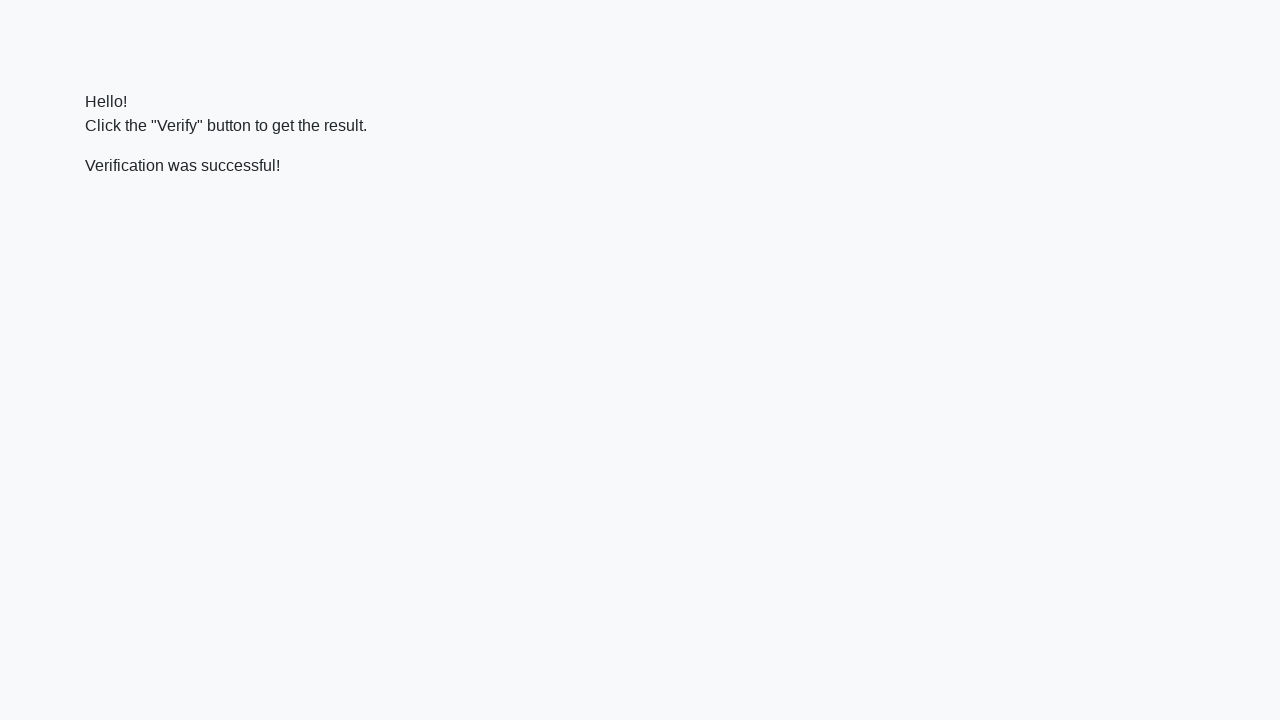

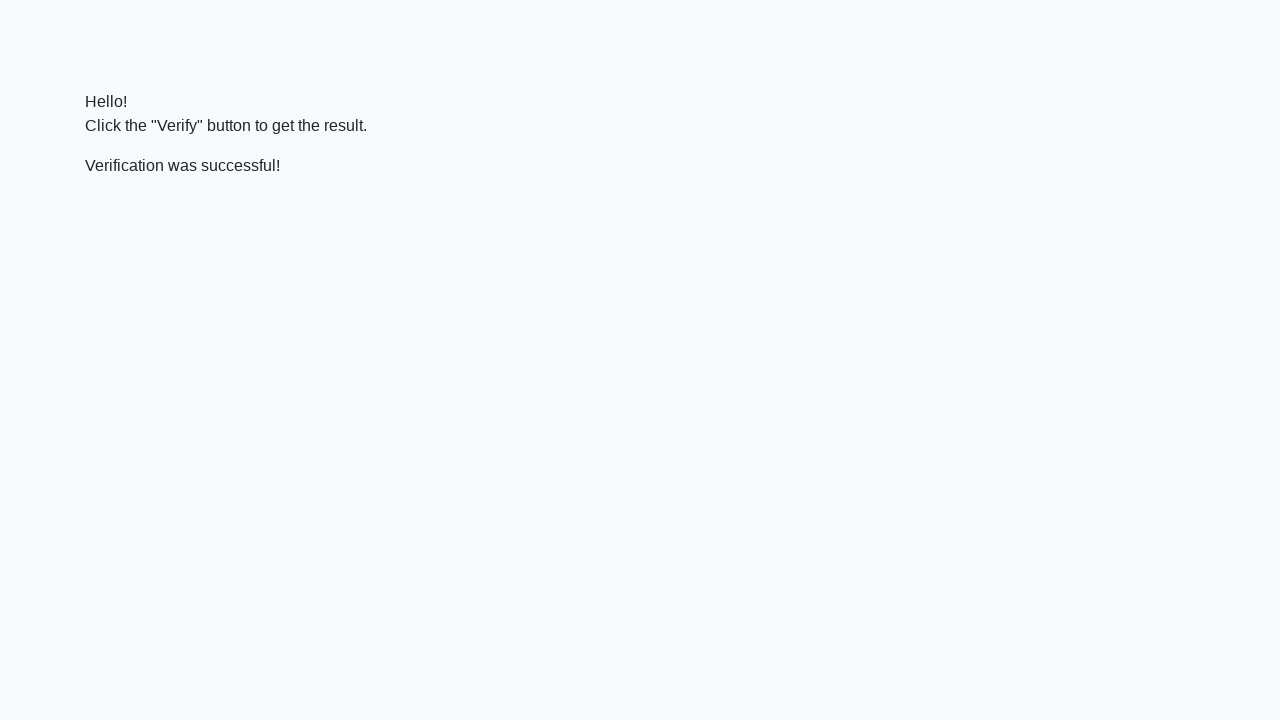